Tests the selectable list functionality by clicking on the "Serialize" tab and then multi-selecting items (1st, 3rd, 5th, and 7th) from the list using Ctrl+click.

Starting URL: http://demo.automationtesting.in/Selectable.html

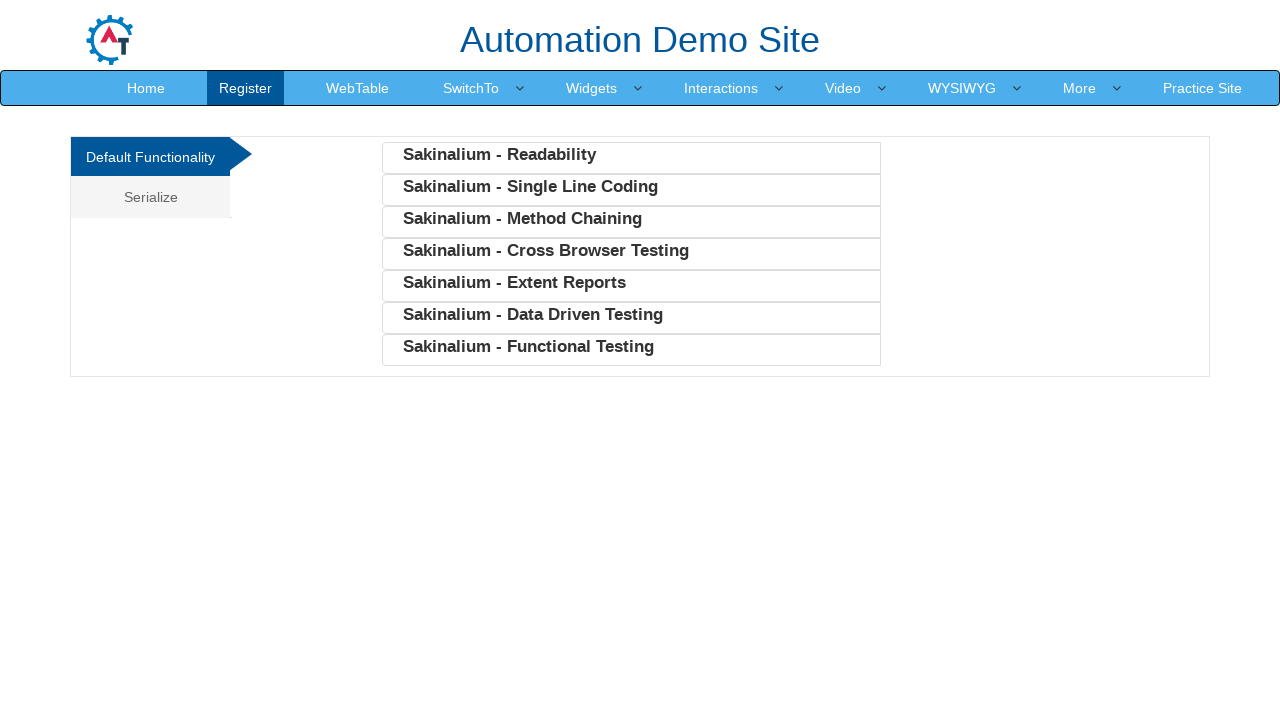

Clicked on the 'Serialize' tab at (150, 197) on text=Serialize
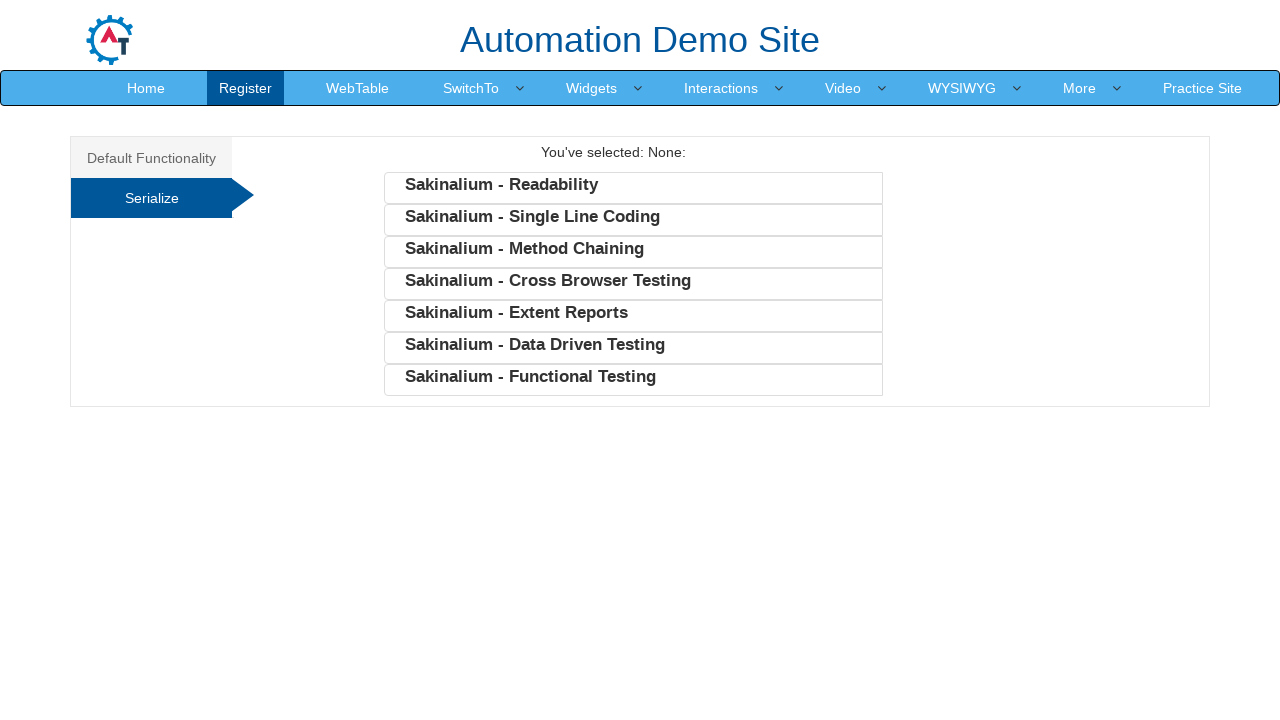

Waited for list items to be visible in Serialize tab
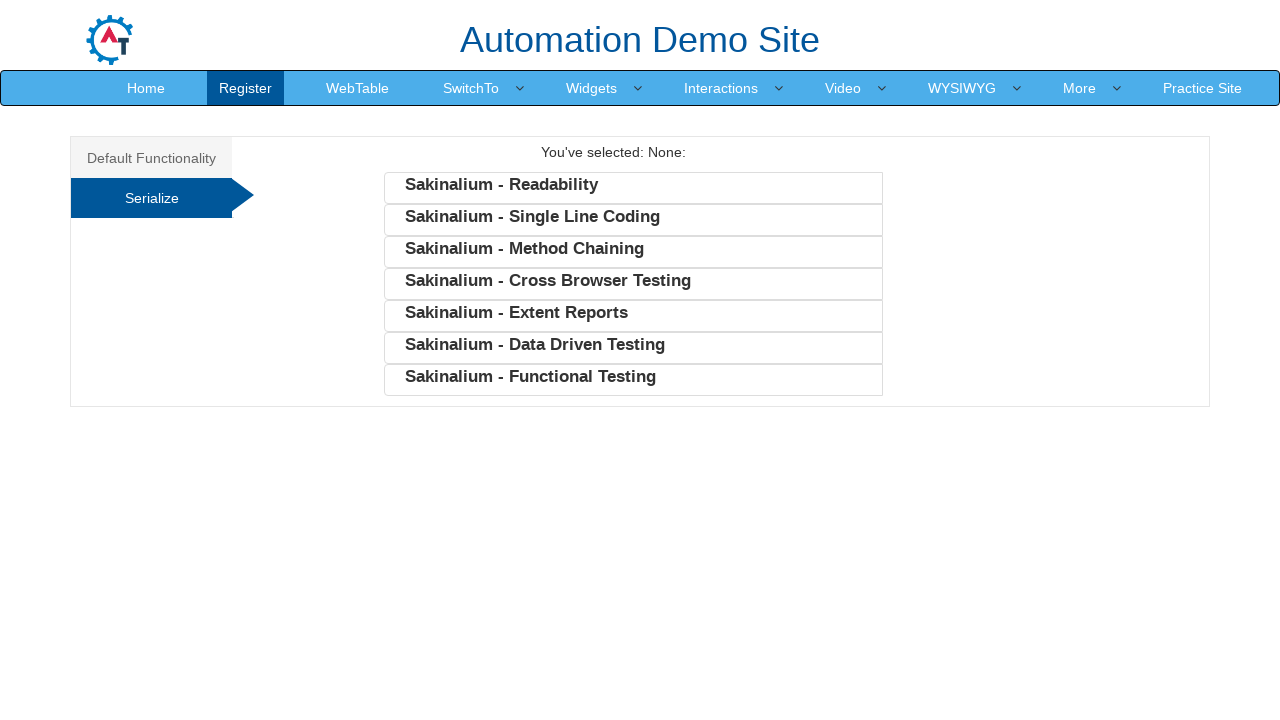

Retrieved all list items from the selectable list
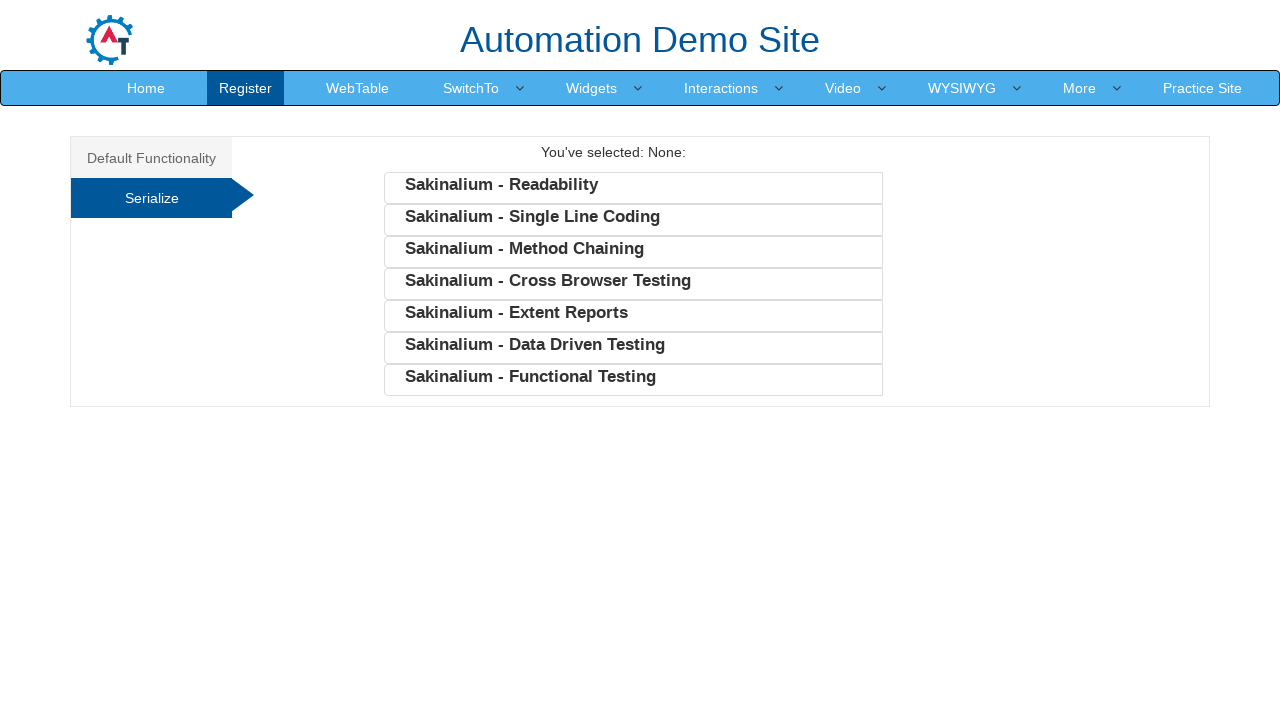

Ctrl+clicked on 1st list item at (633, 188) on #Serialize ul li >> nth=0
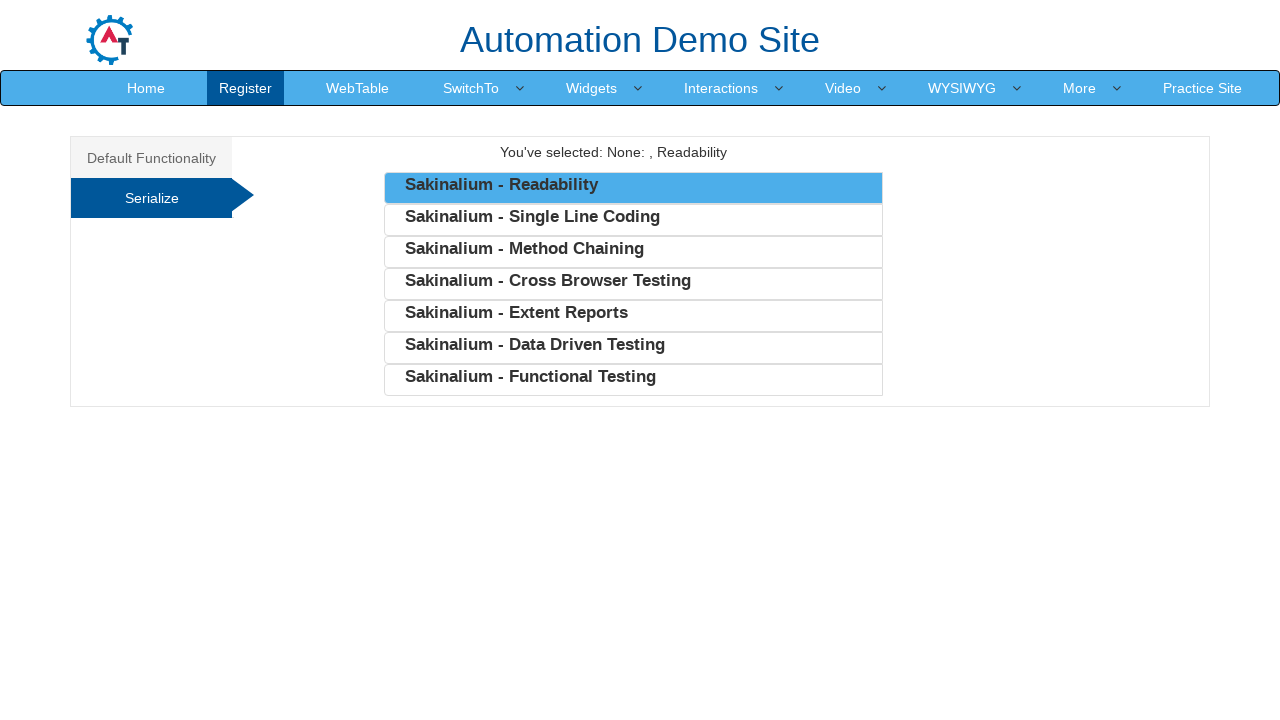

Ctrl+clicked on 3rd list item at (633, 252) on #Serialize ul li >> nth=2
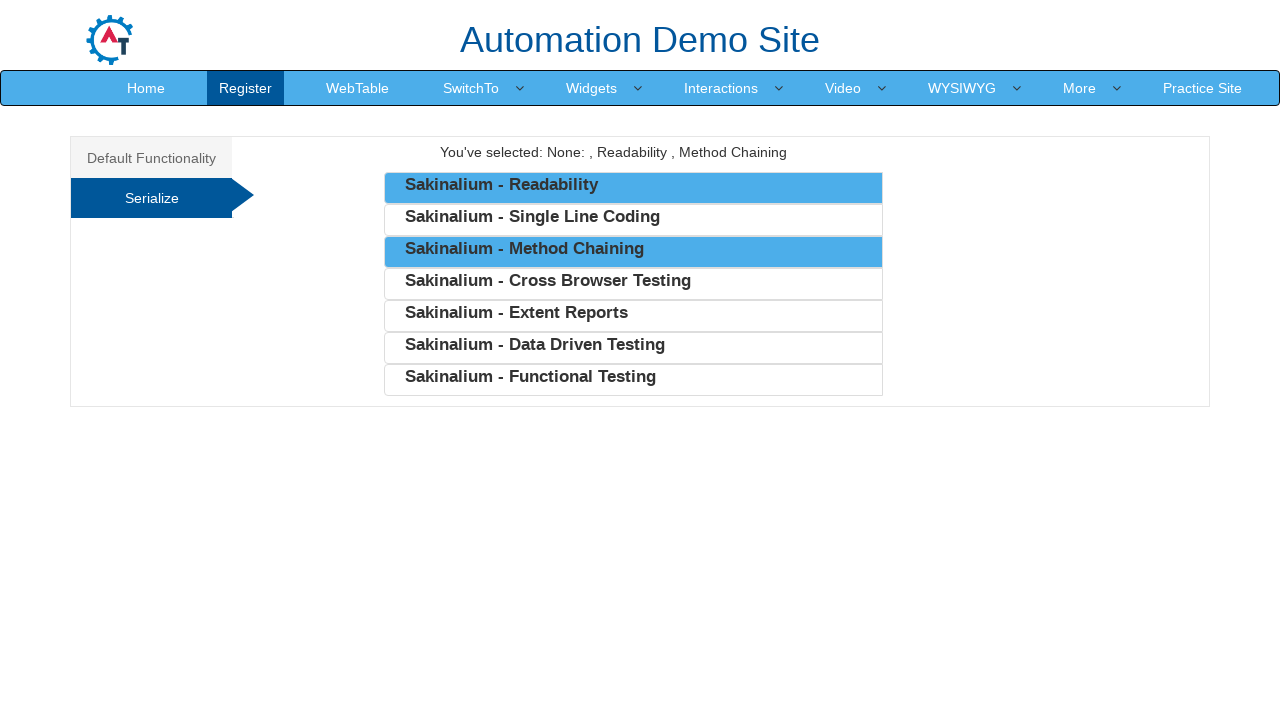

Ctrl+clicked on 5th list item at (633, 316) on #Serialize ul li >> nth=4
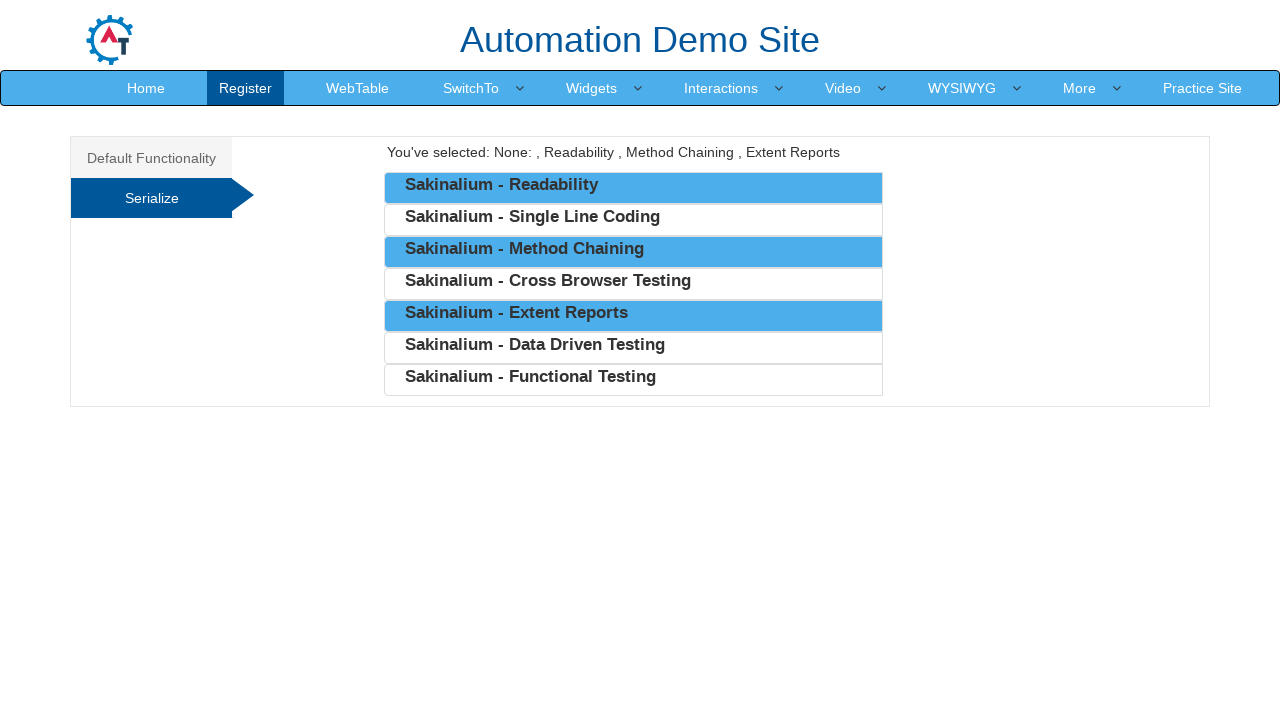

Ctrl+clicked on 7th list item at (633, 380) on #Serialize ul li >> nth=6
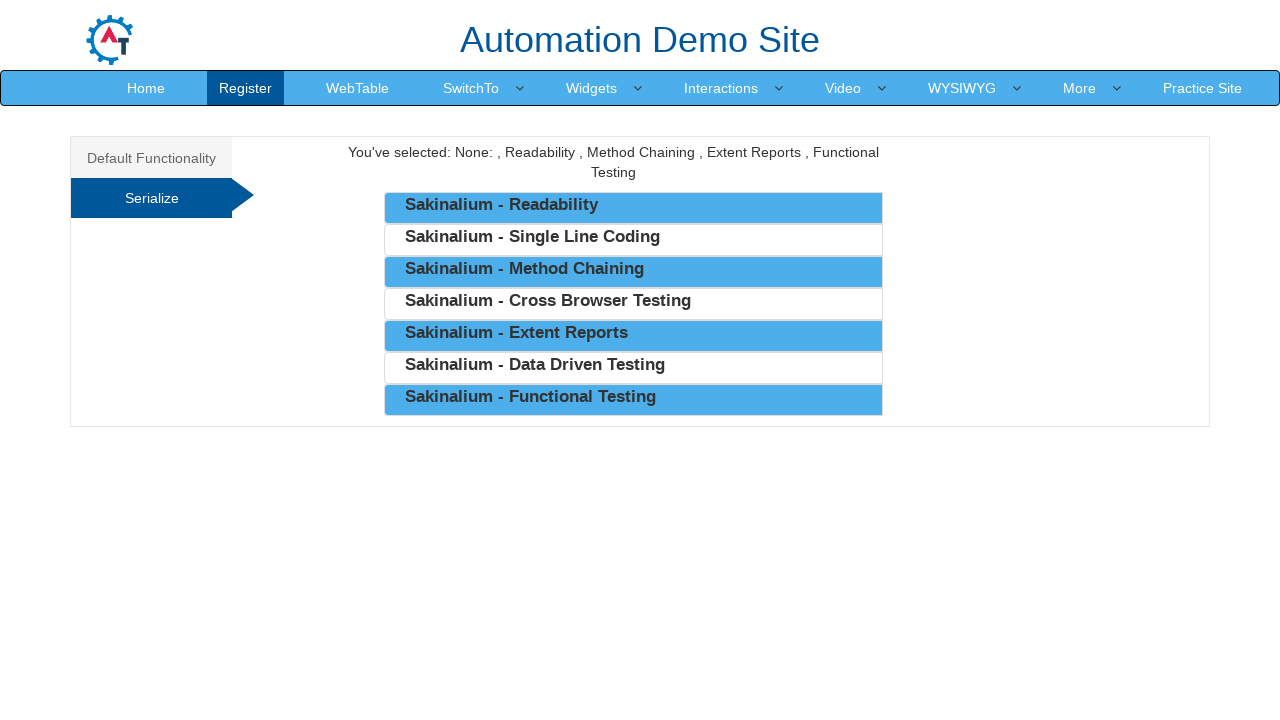

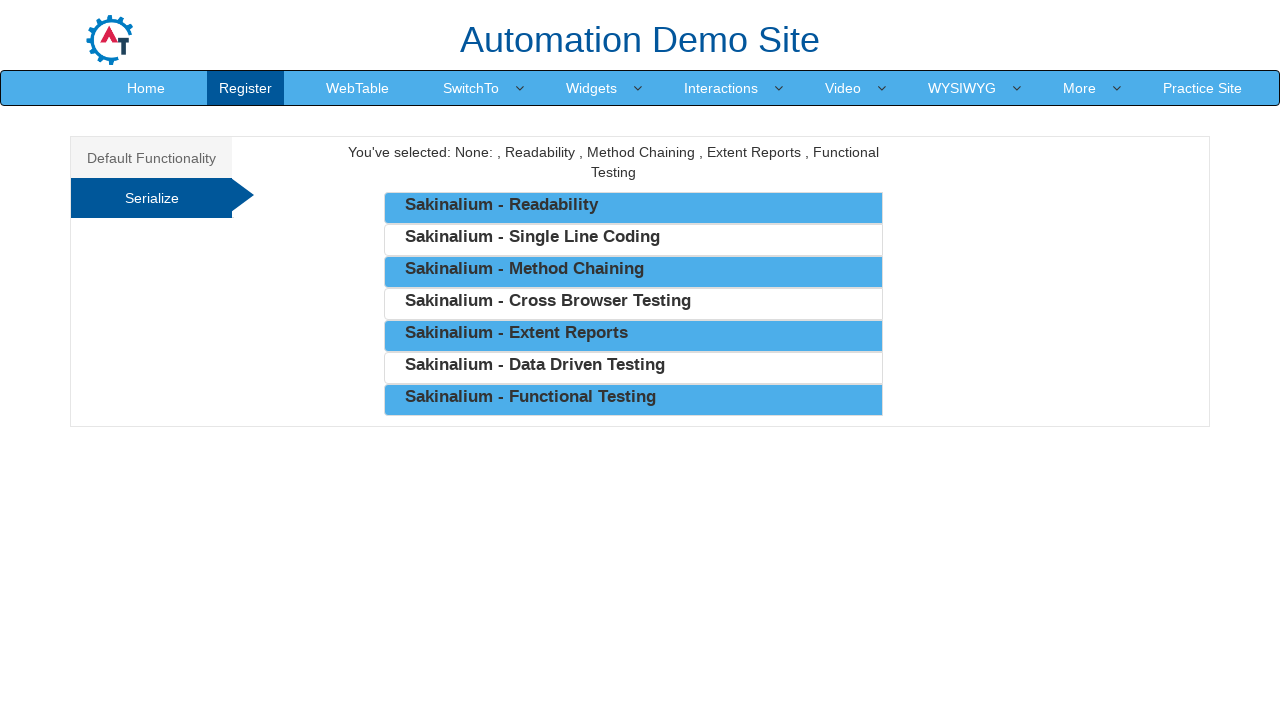